Tests a wait/verify functionality by clicking a verify button and checking that a success message is displayed

Starting URL: http://suninjuly.github.io/wait1.html

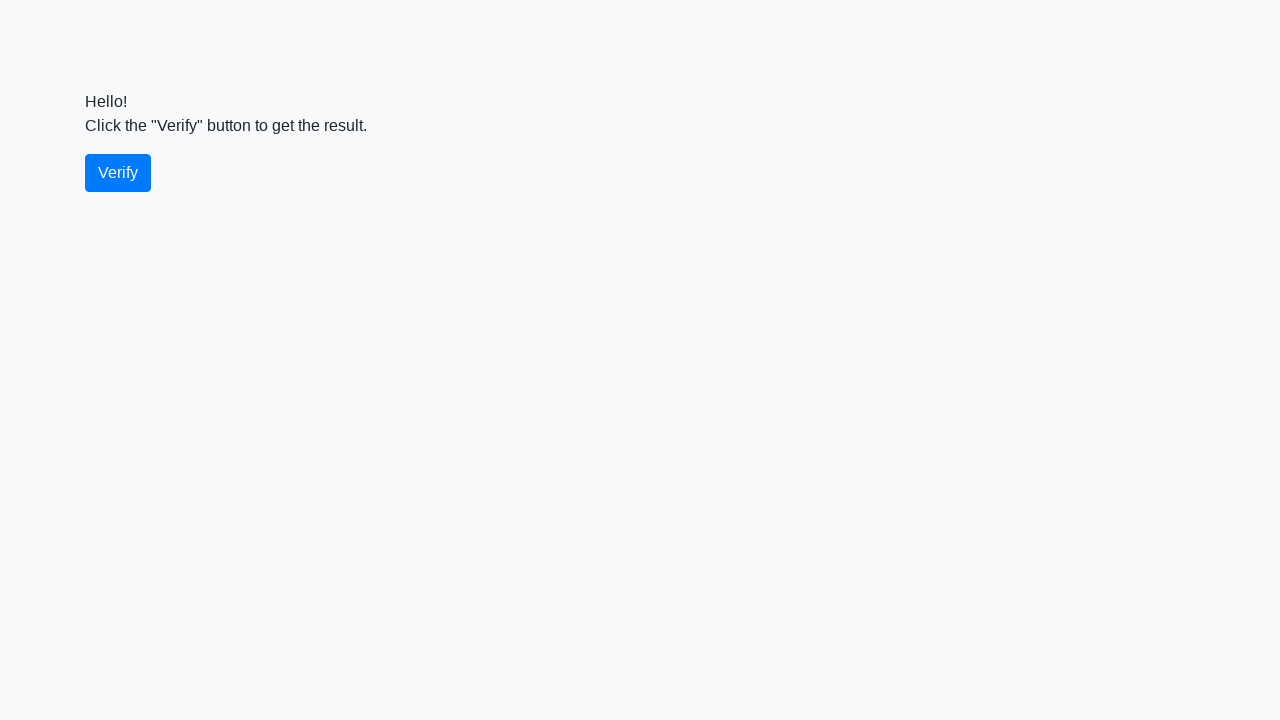

Clicked the verify button at (118, 173) on #verify
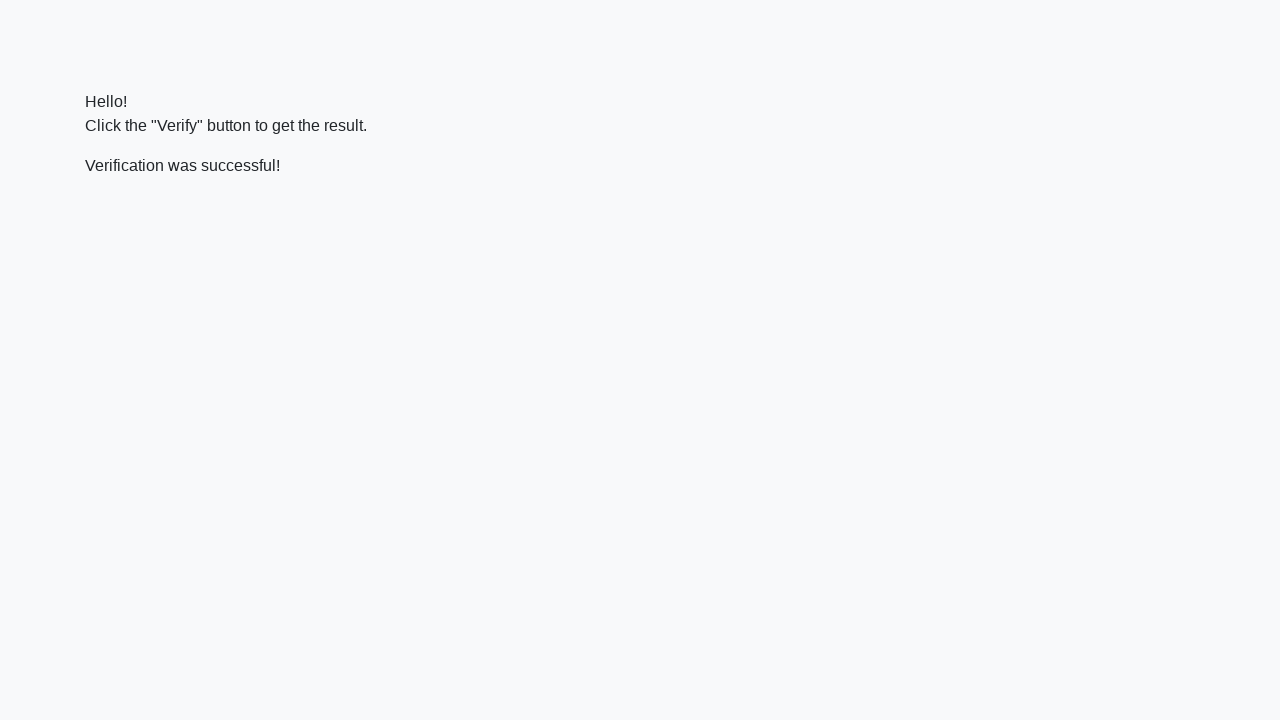

Success message element became visible
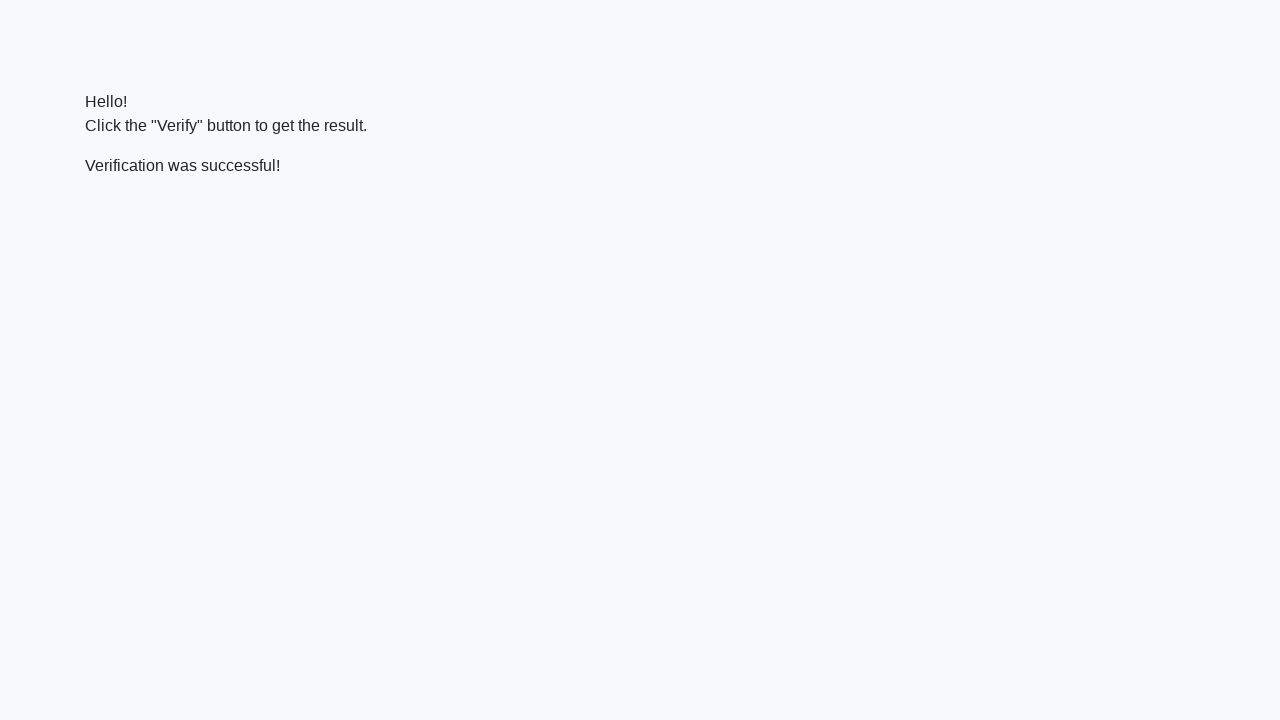

Verified that success message contains 'successful'
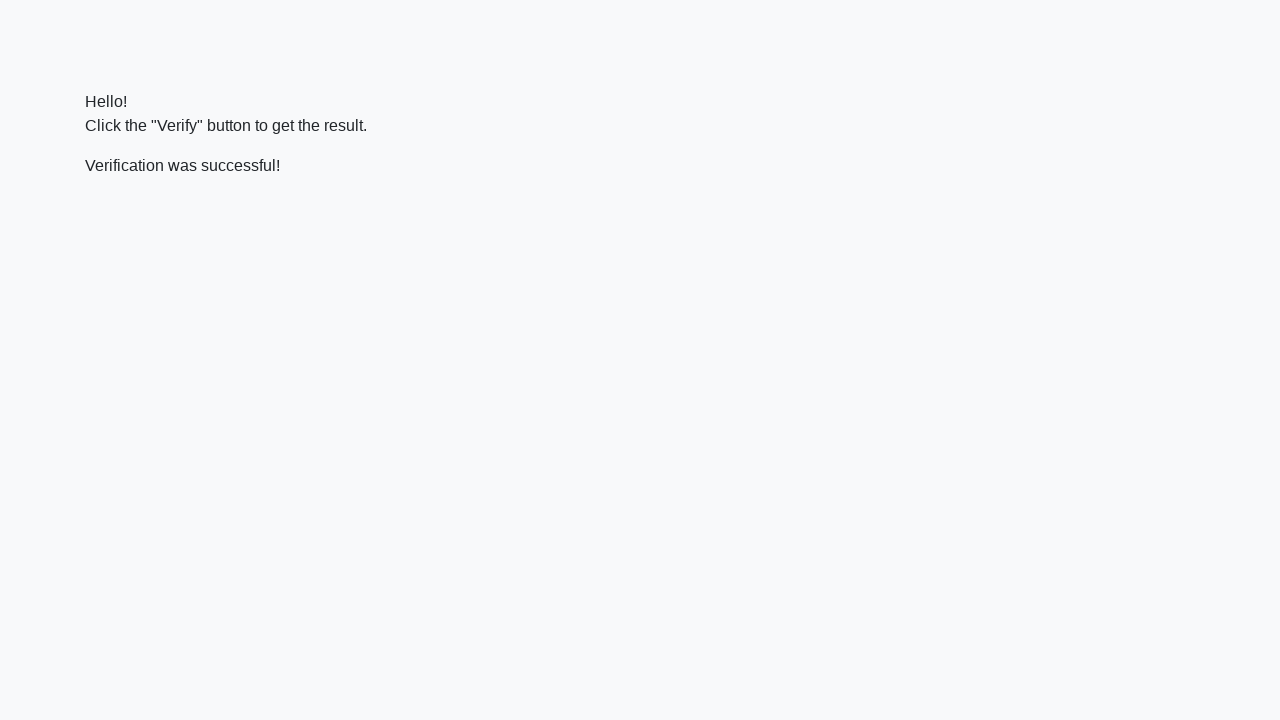

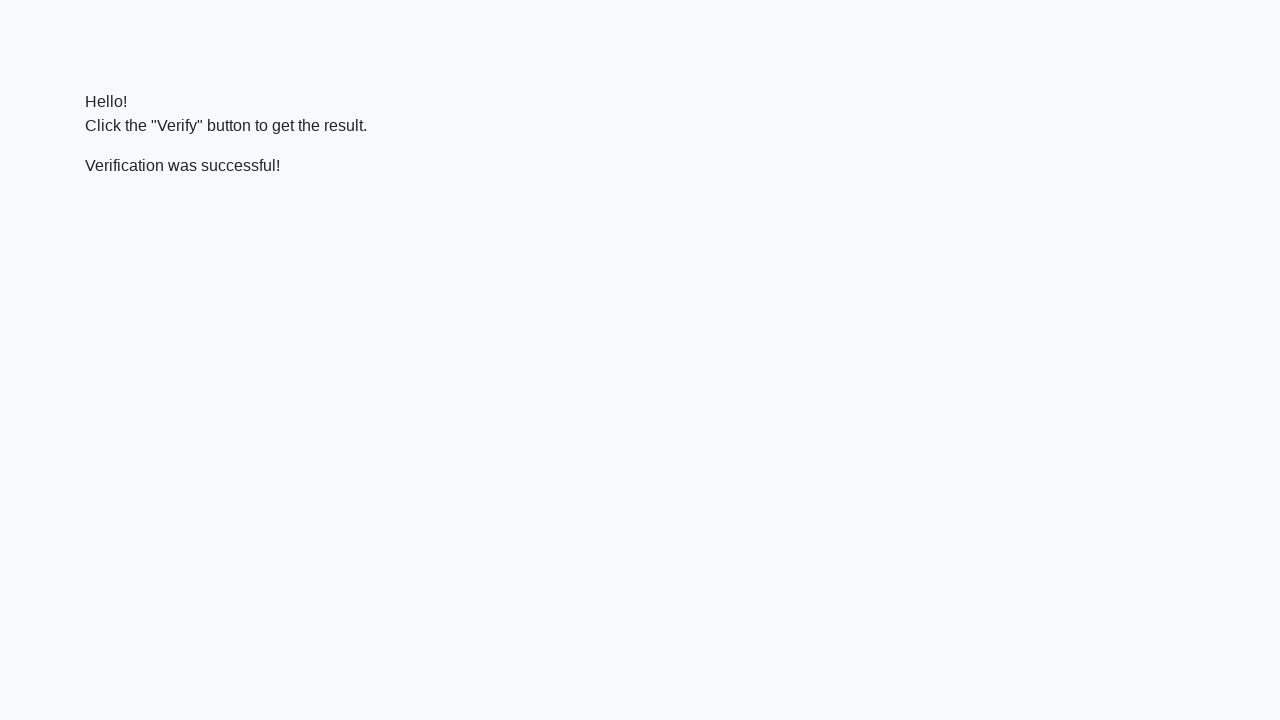